Tests that the Clear Completed button displays correct text after marking an item complete

Starting URL: https://demo.playwright.dev/todomvc

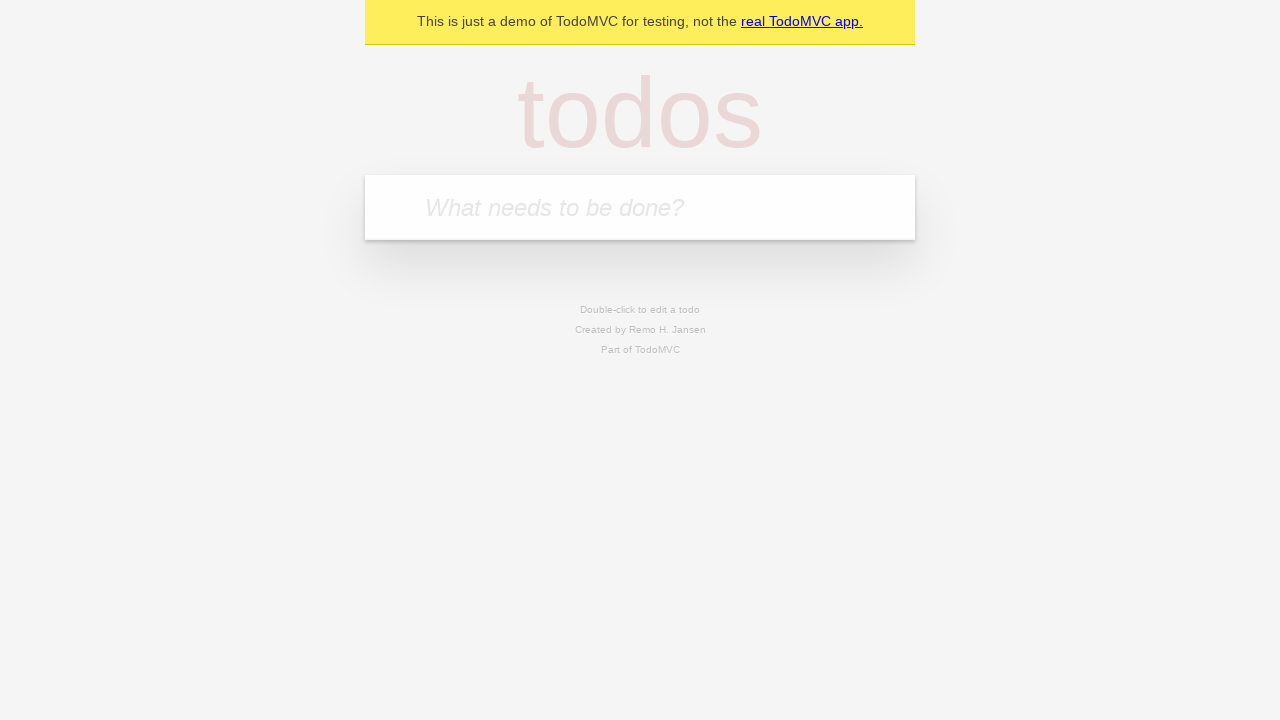

Filled todo input with 'buy some cheese' on internal:attr=[placeholder="What needs to be done?"i]
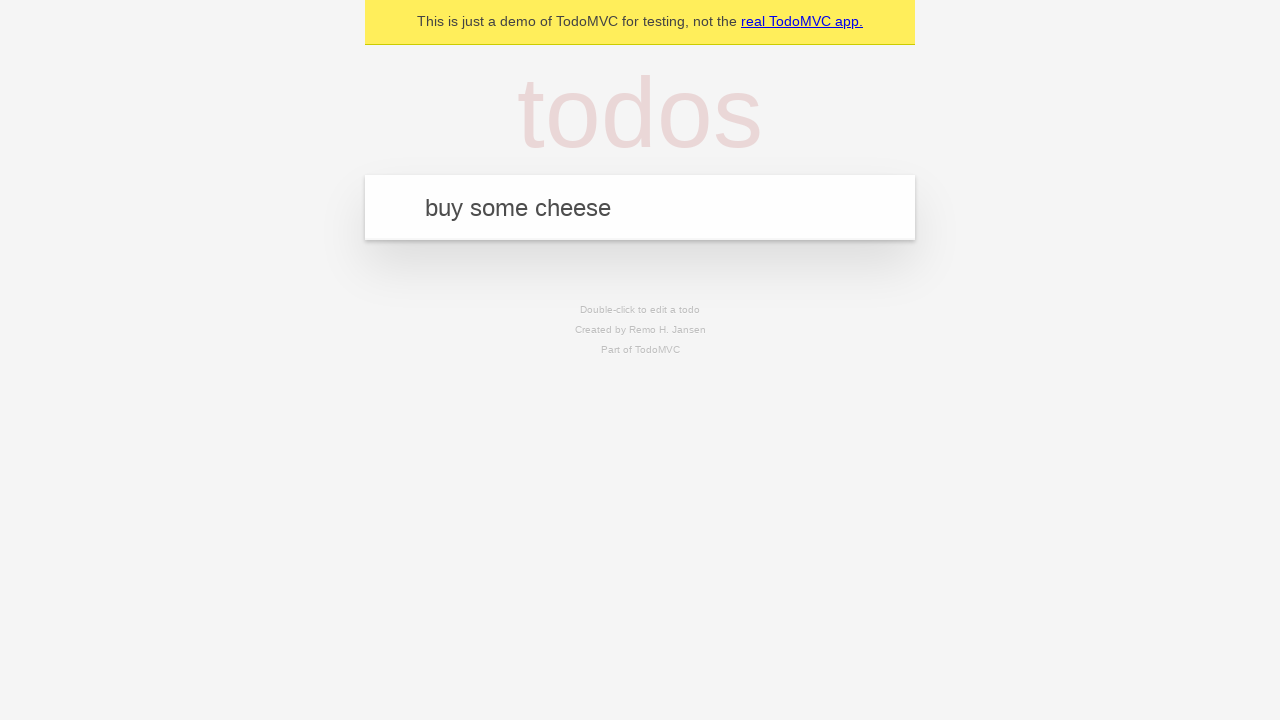

Pressed Enter to create todo 'buy some cheese' on internal:attr=[placeholder="What needs to be done?"i]
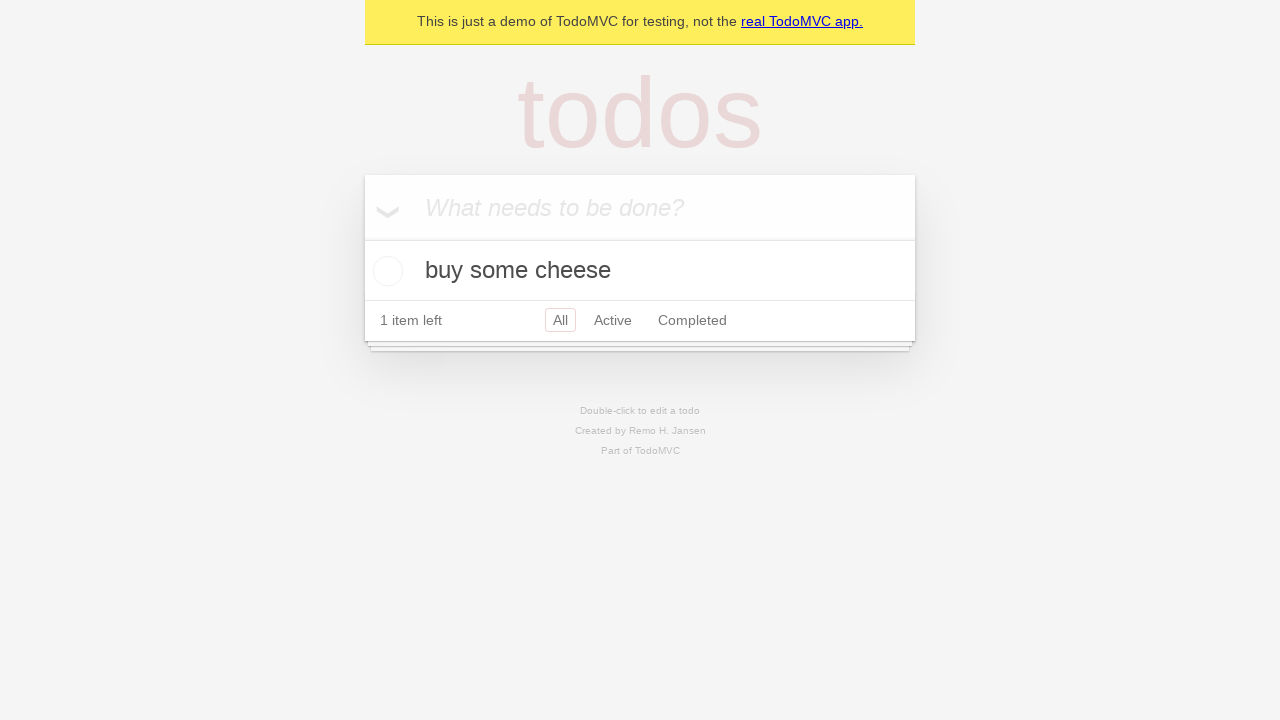

Filled todo input with 'feed the cat' on internal:attr=[placeholder="What needs to be done?"i]
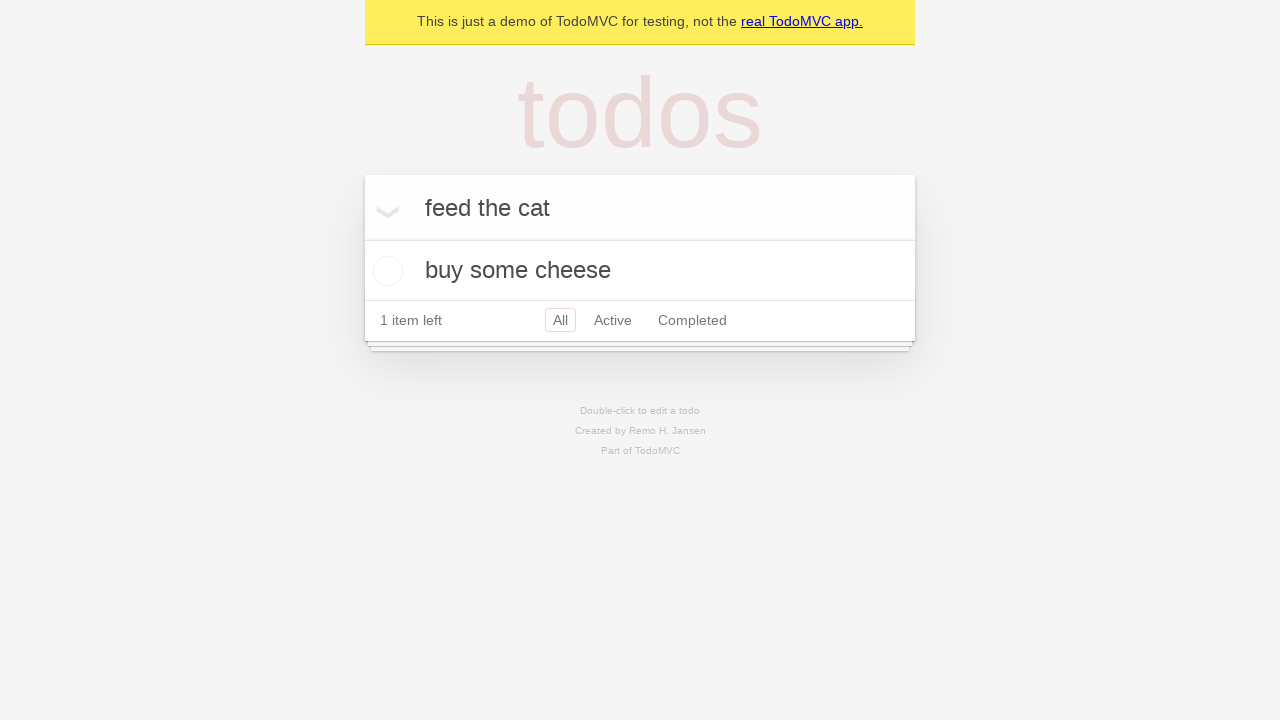

Pressed Enter to create todo 'feed the cat' on internal:attr=[placeholder="What needs to be done?"i]
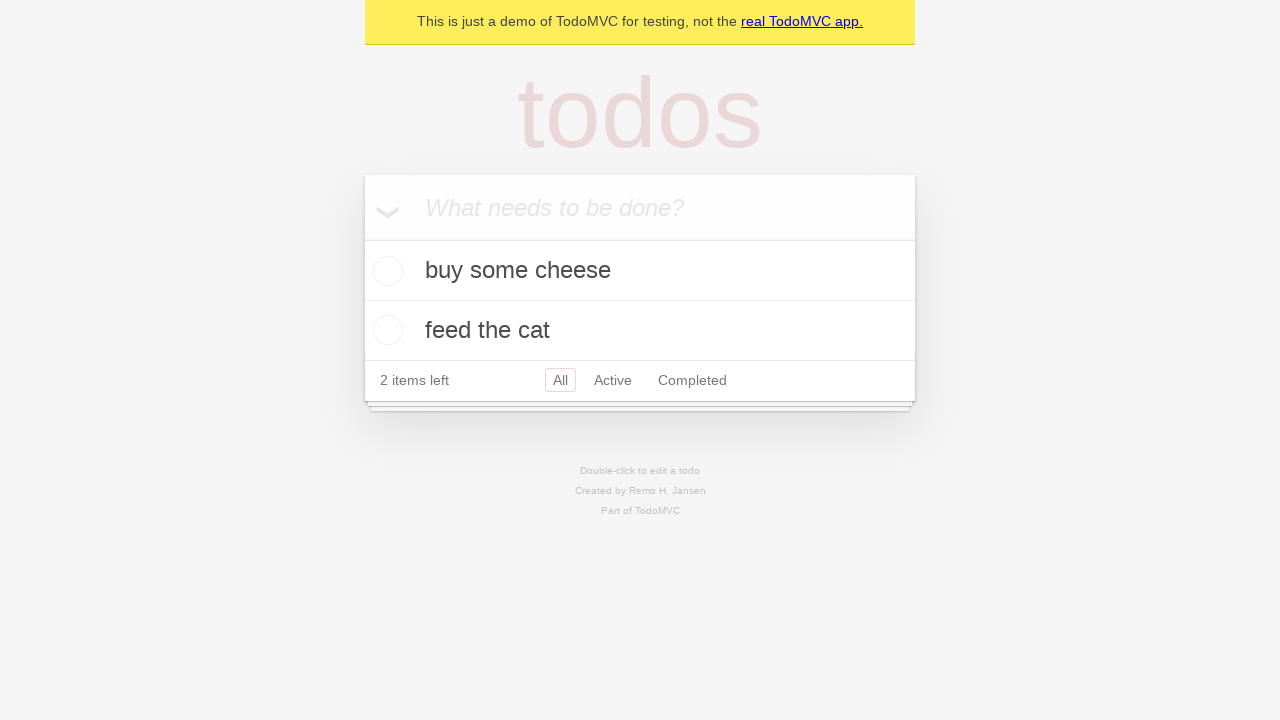

Filled todo input with 'book a doctors appointment' on internal:attr=[placeholder="What needs to be done?"i]
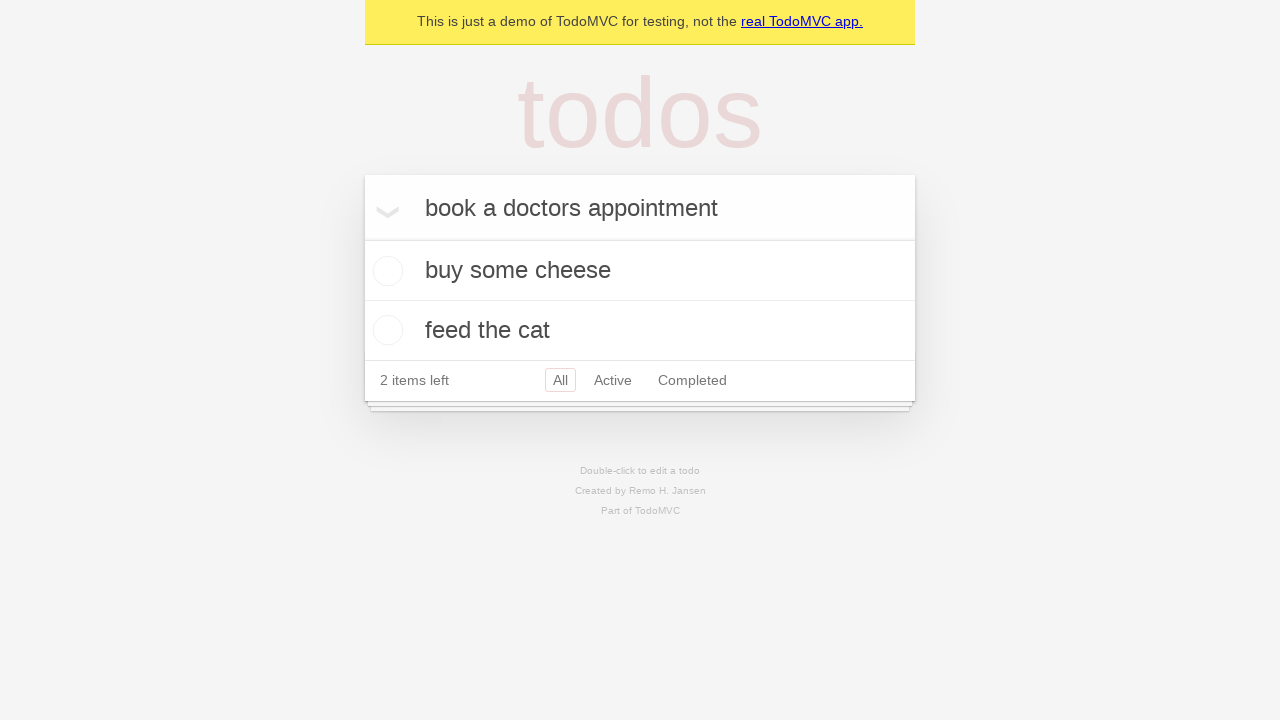

Pressed Enter to create todo 'book a doctors appointment' on internal:attr=[placeholder="What needs to be done?"i]
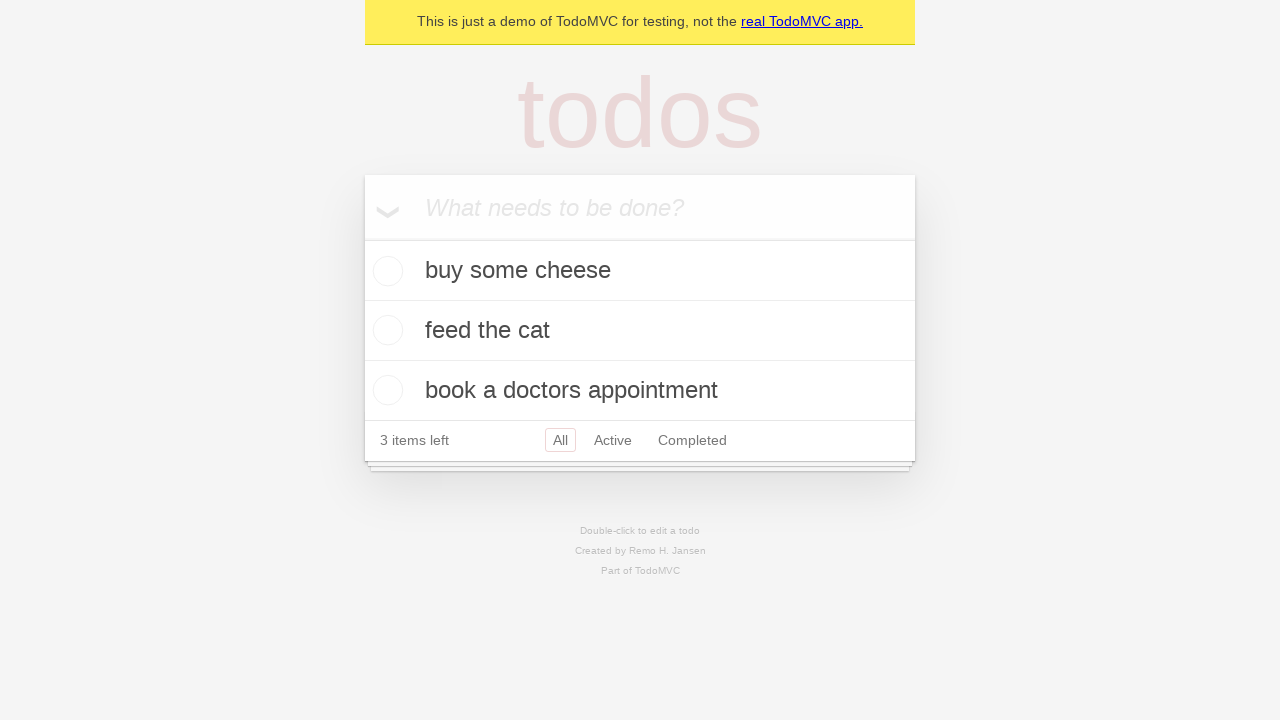

Waited for all 3 todos to be created
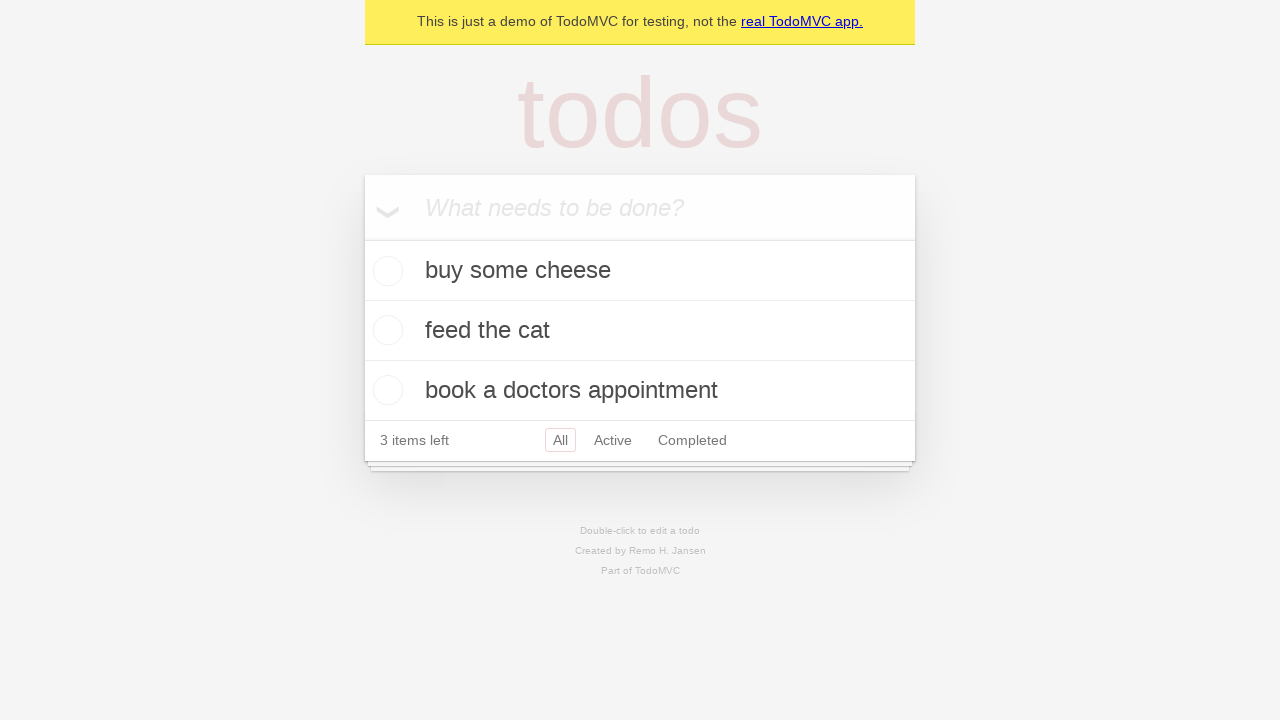

Marked first todo as complete at (385, 271) on .todo-list li .toggle >> nth=0
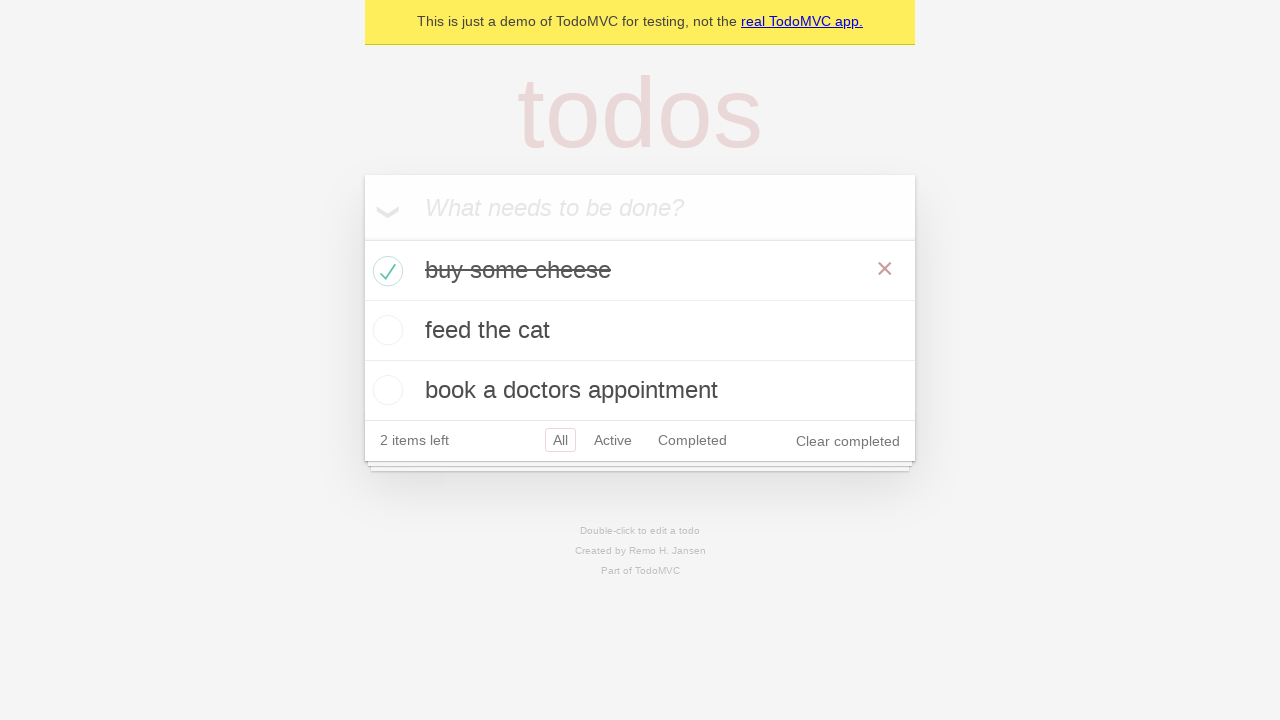

Clear completed button appeared
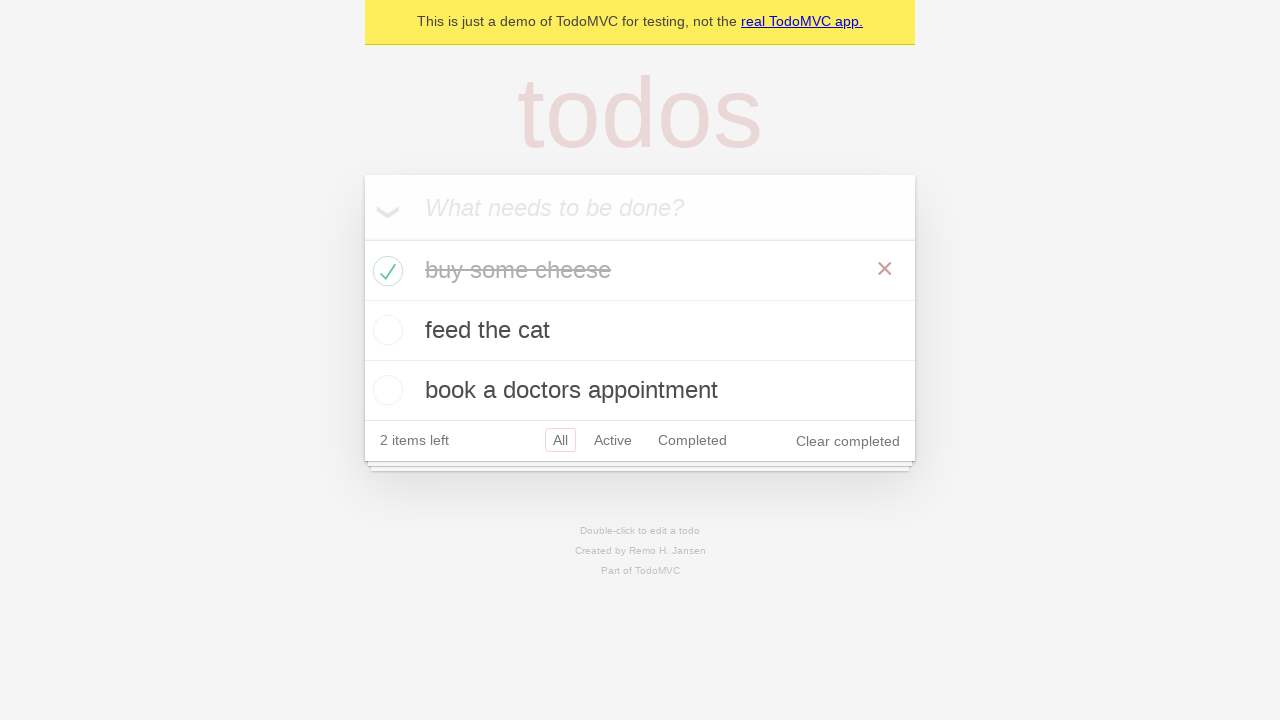

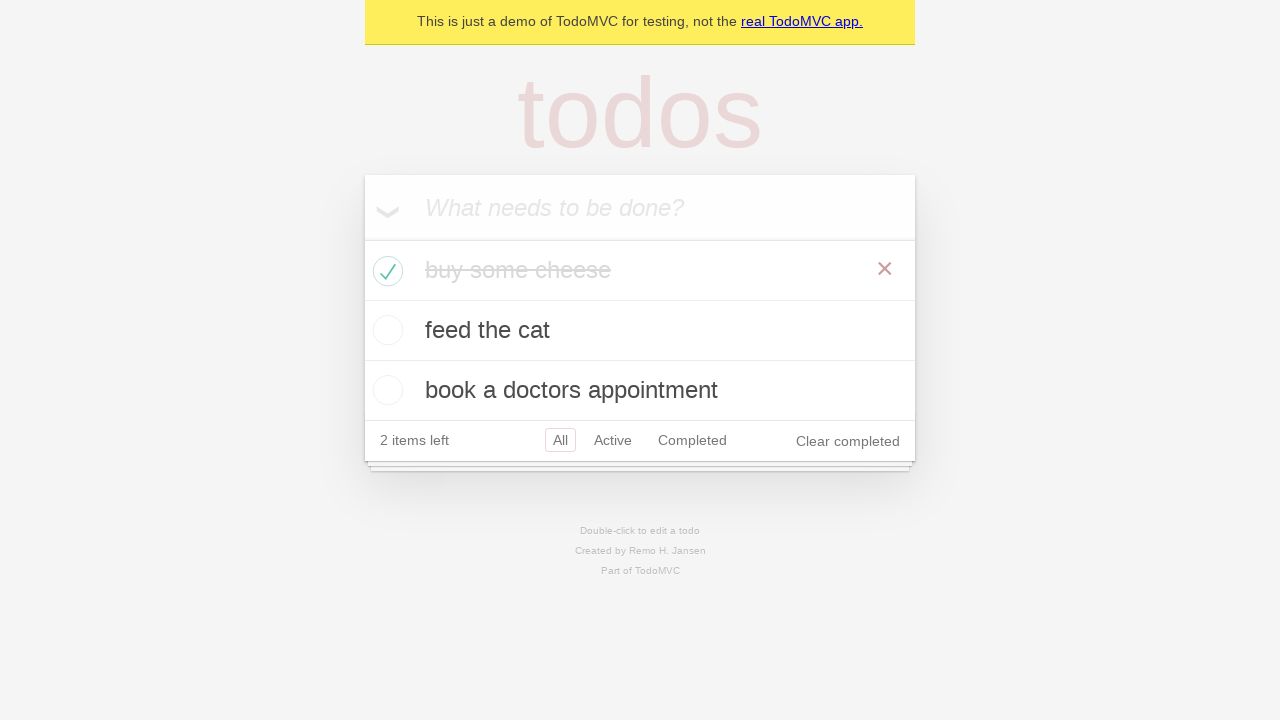